Interacts with a math exercise page by clicking to enable input, generating a new question, entering an answer, and checking the result.

Starting URL: https://www.realmath.de/Neues/Klasse8/binome/binomevar03.php

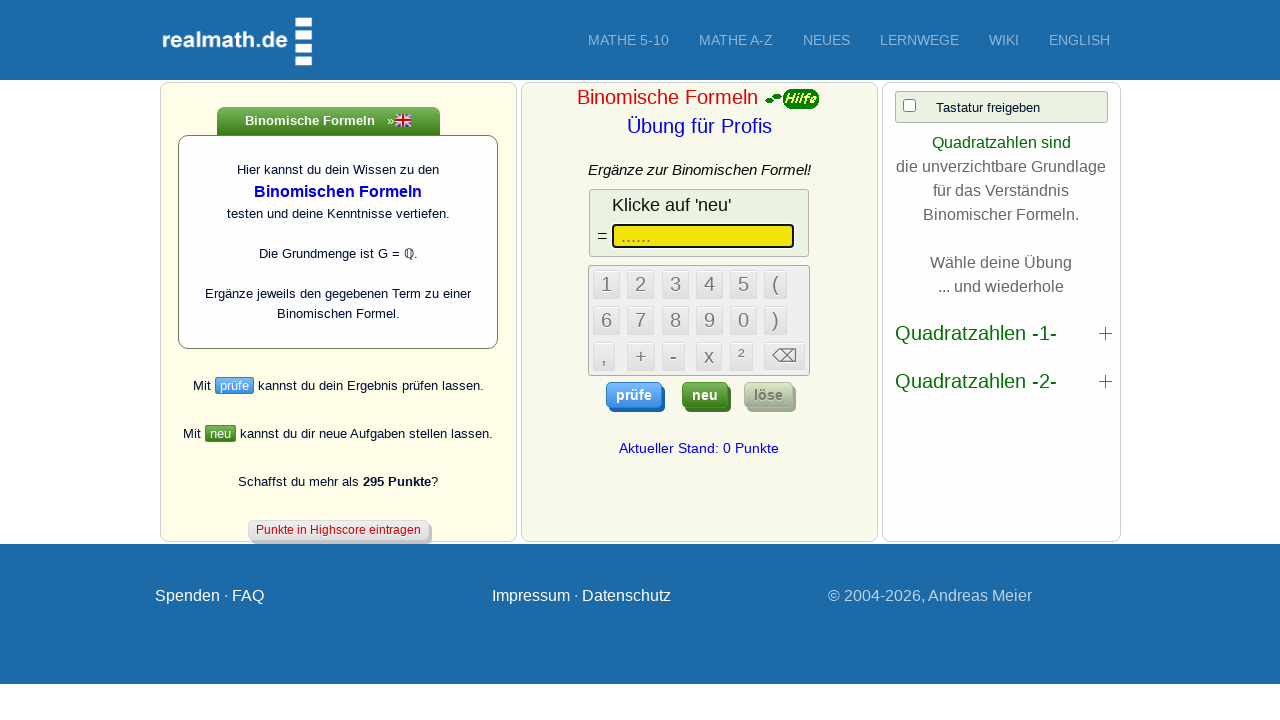

Clicked checkbox to enable input at (909, 106) on xpath=/html/body/form/div[2]/div/div/div/div[3]/center/table/tbody/tr/td[1]/inpu
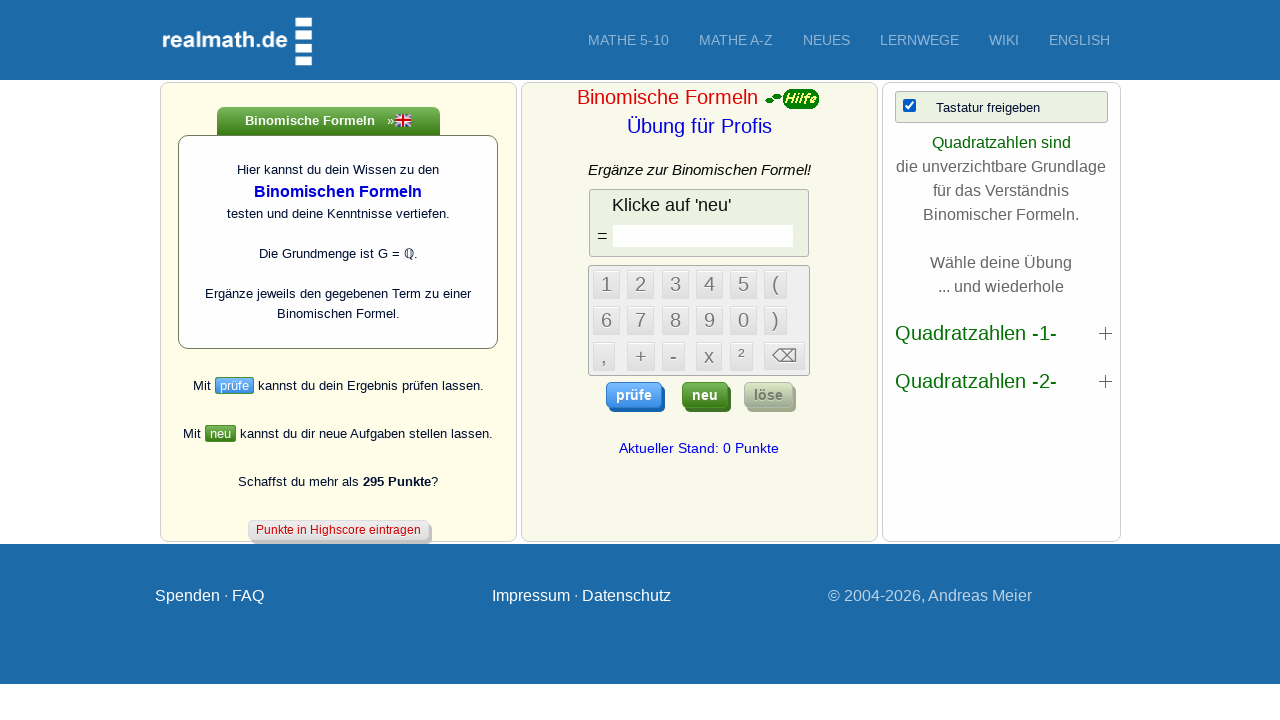

Clicked button to generate new question at (705, 395) on .neuButton
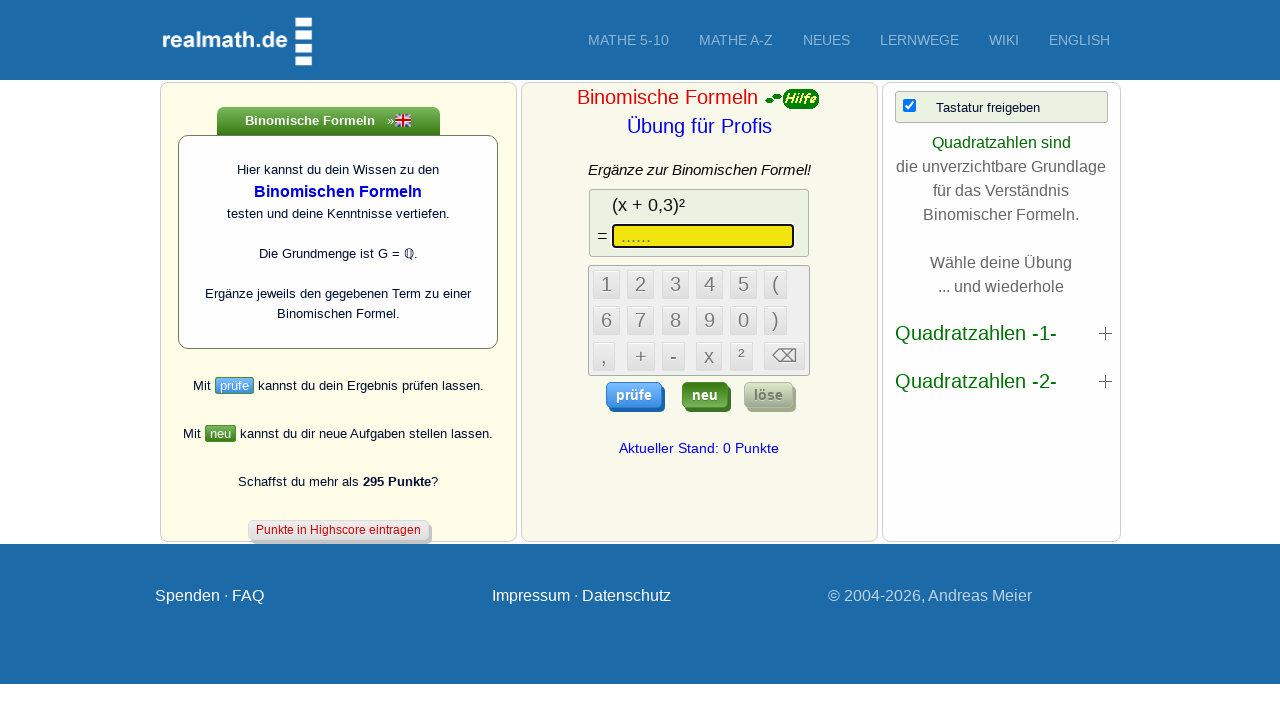

Question field loaded and available
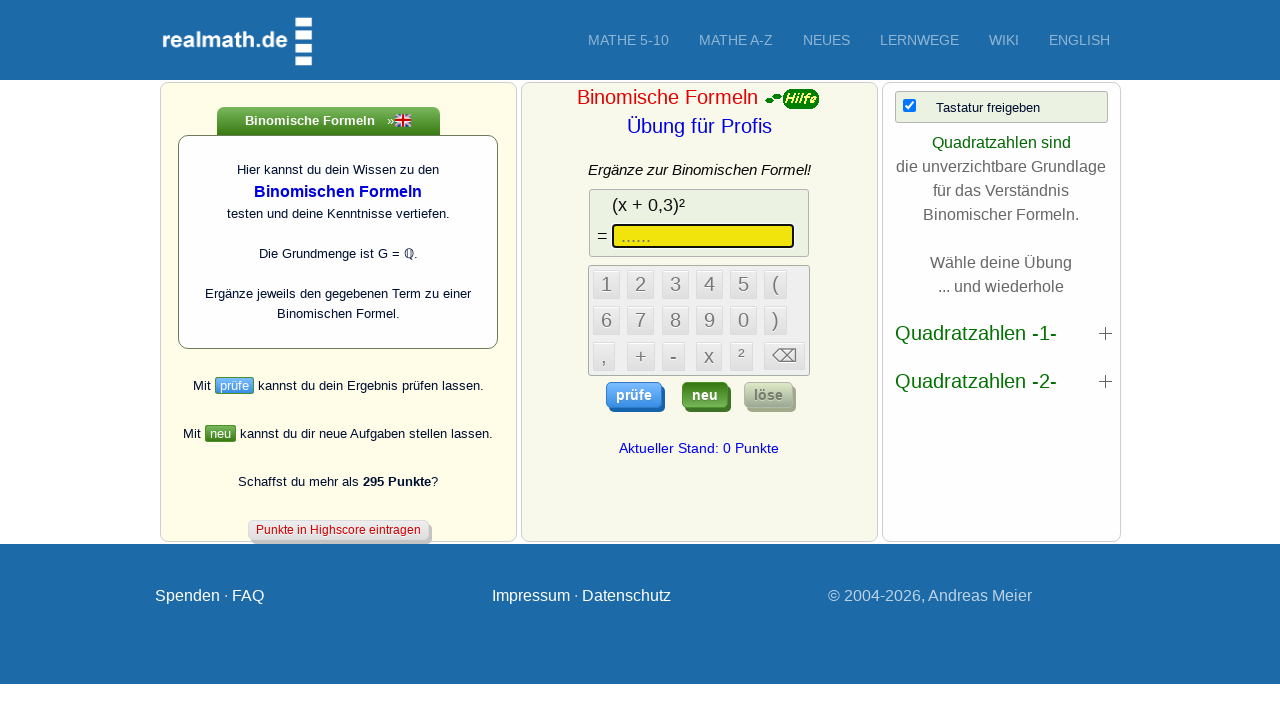

Entered answer '4a²+4ab+b²' in input field on #idxt1
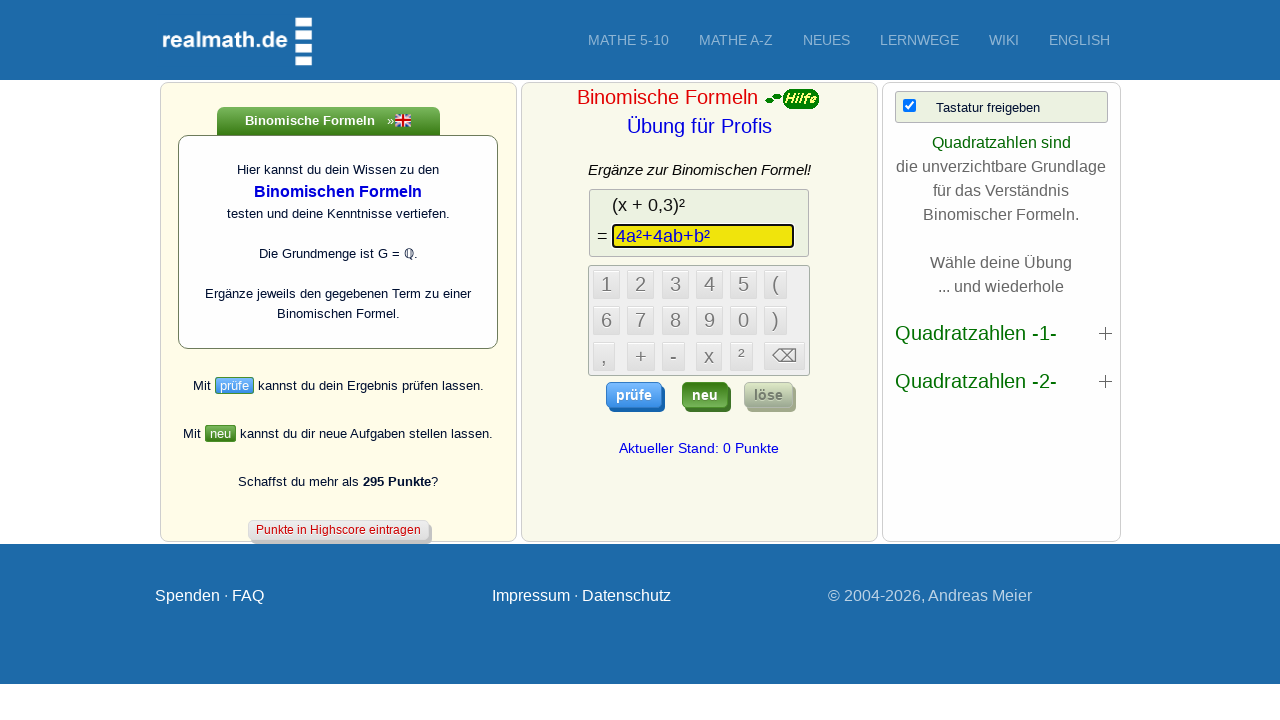

Clicked check button to verify answer at (634, 395) on .pruefeButton
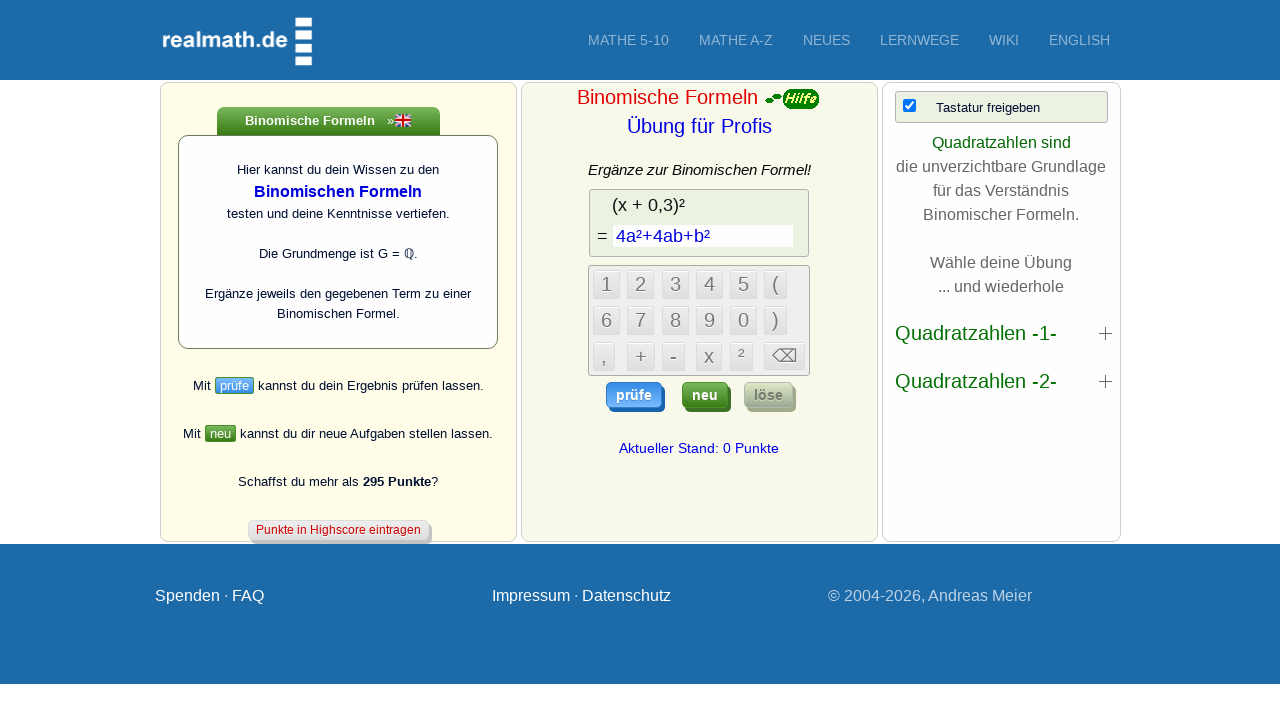

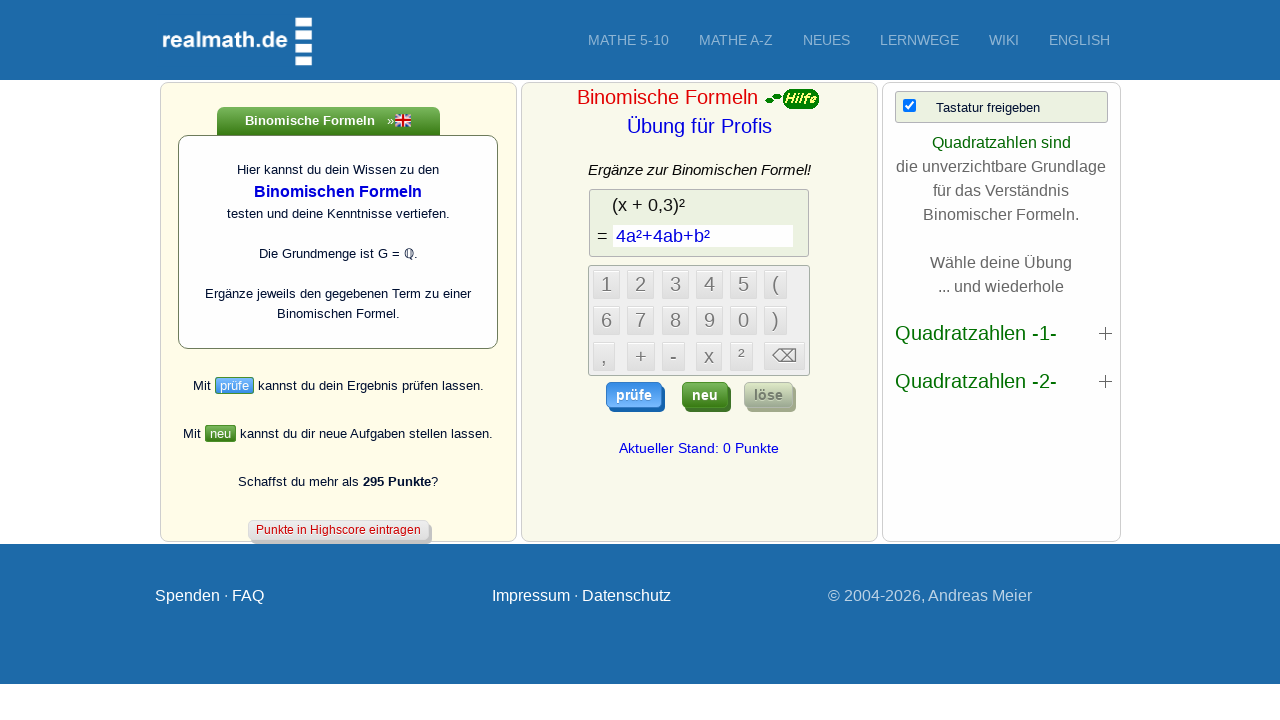